Opens the Obsqura Zone website and verifies the page loads by checking the title and URL

Starting URL: https://www.obsqurazone.com/

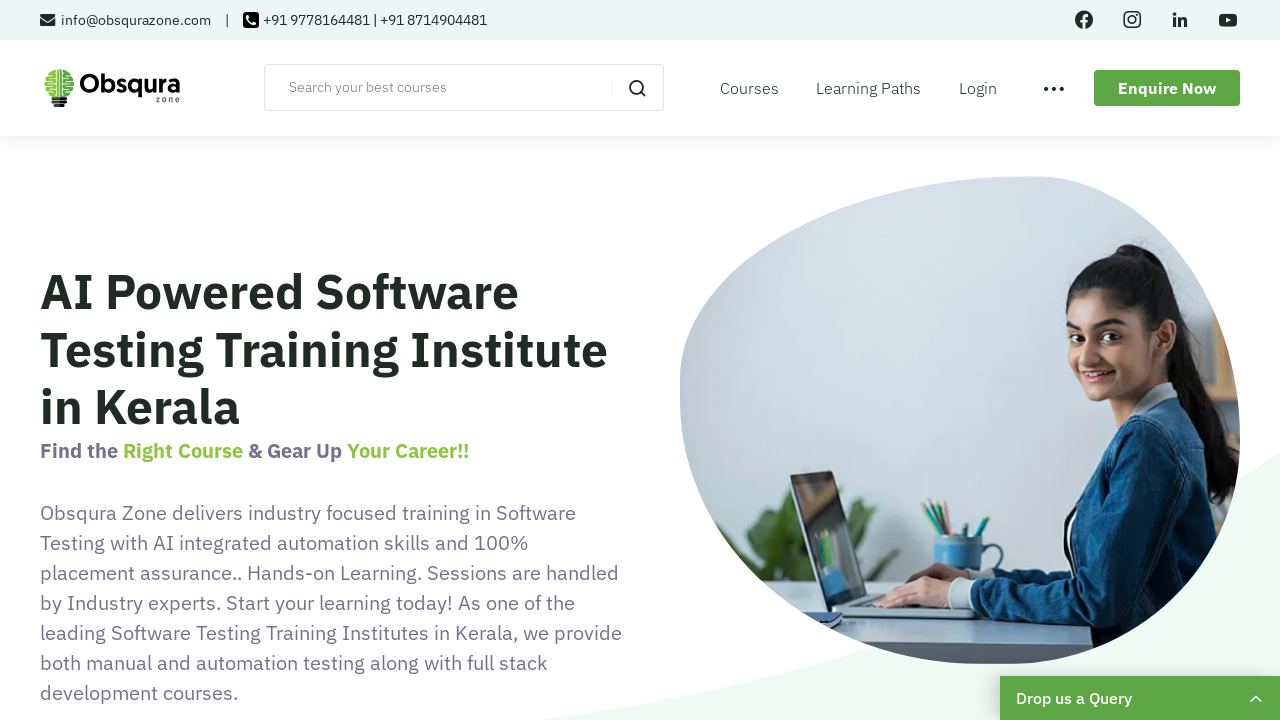

Waited for page DOM content to load
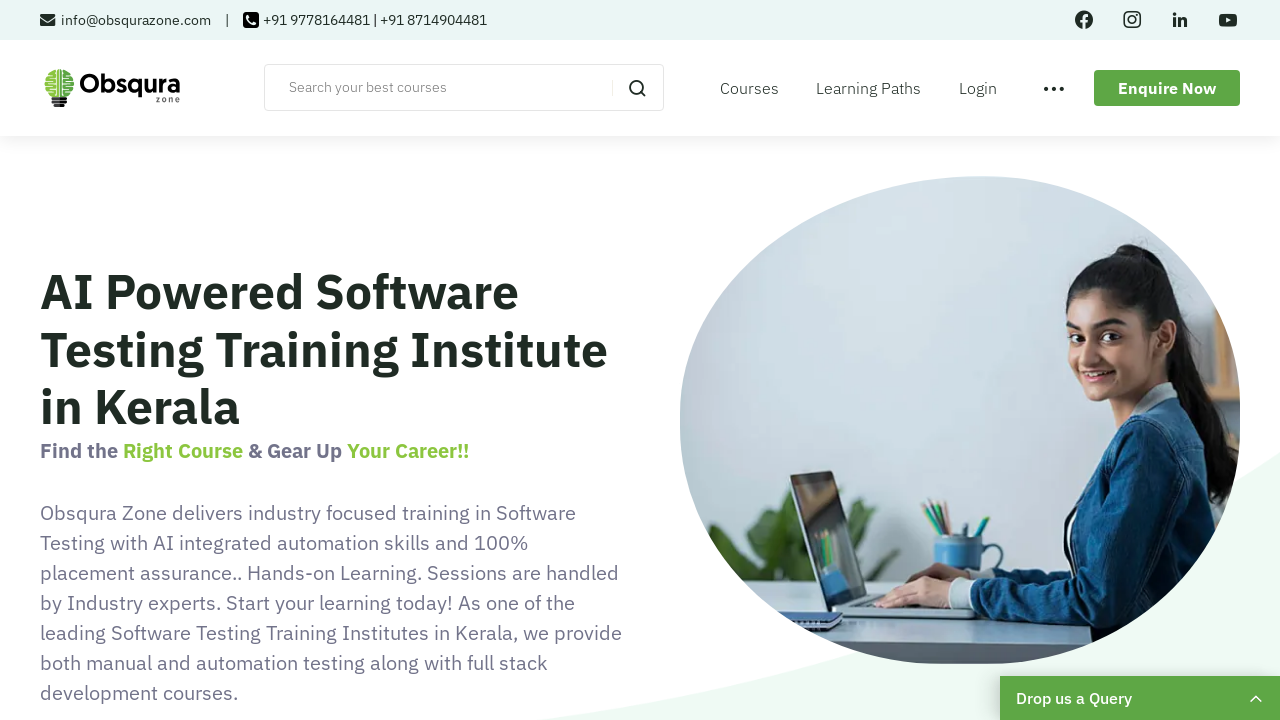

Retrieved page title: 'Best Software Testing Training Institute in Kerala'
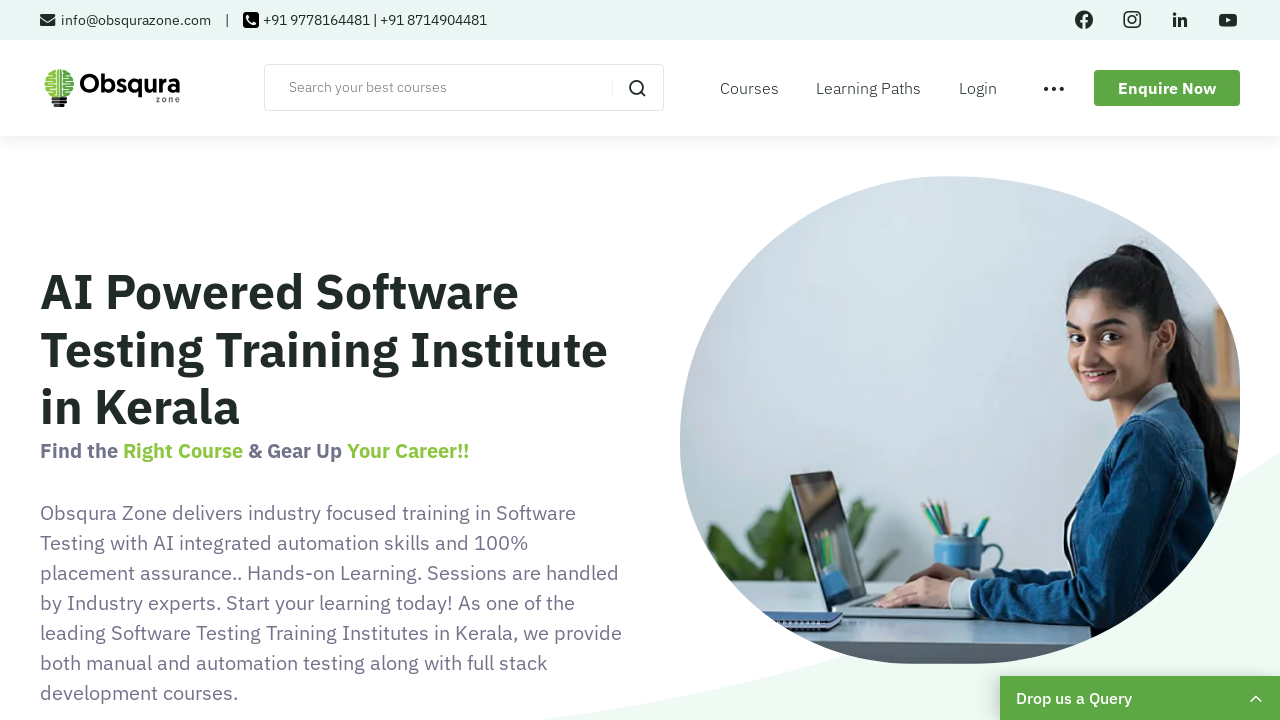

Retrieved current URL: 'https://www.obsqurazone.com/'
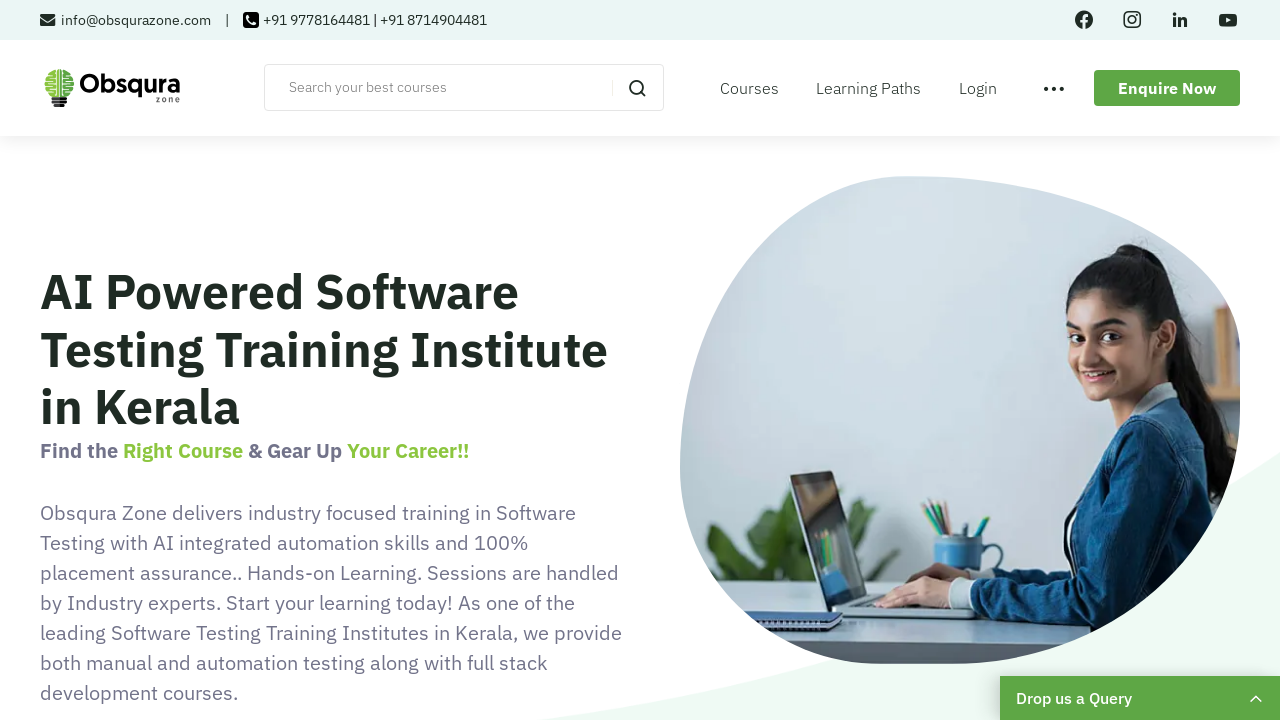

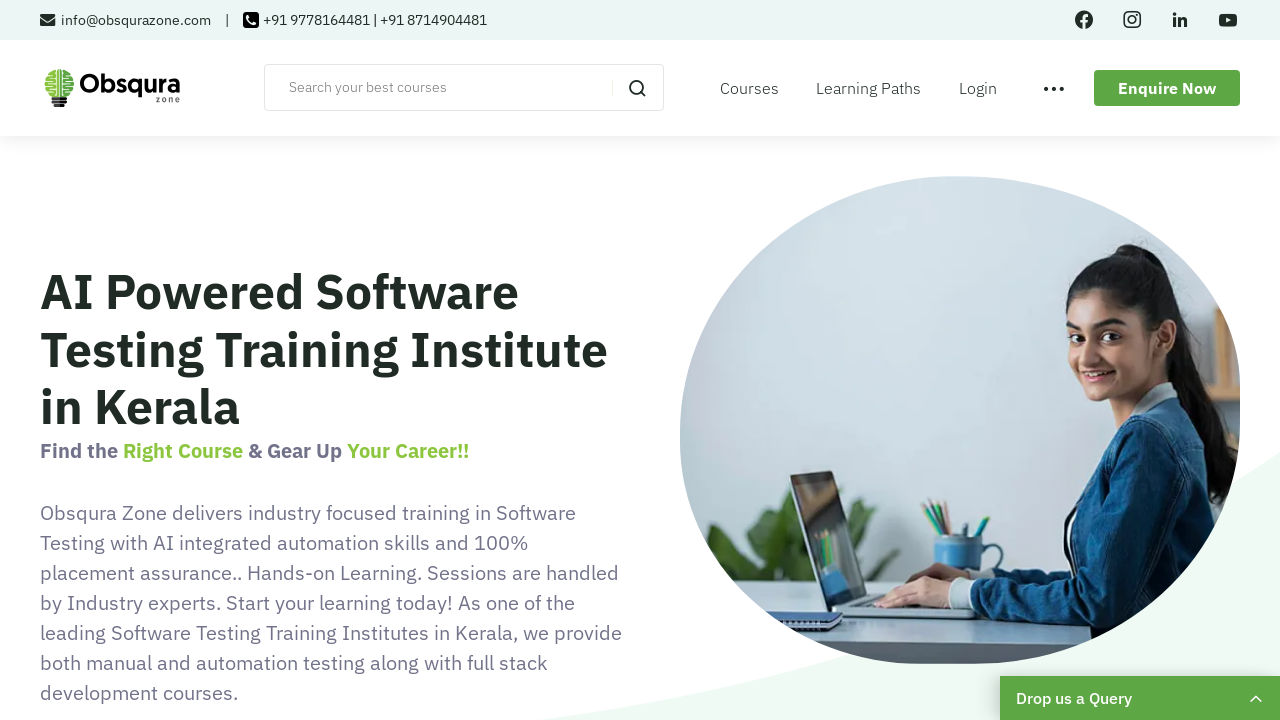